Calculates the sum of two numbers displayed on the page, selects the corresponding value from a dropdown menu, and submits the form

Starting URL: https://suninjuly.github.io/selects1.html

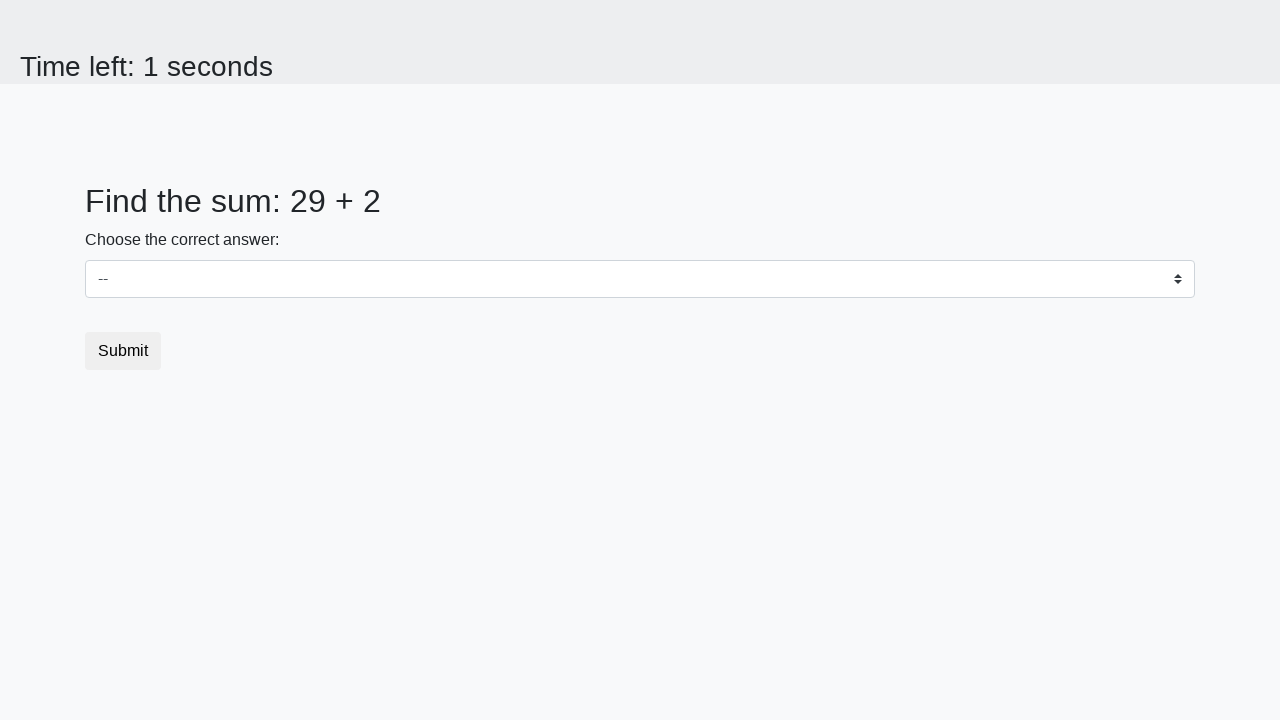

Retrieved first number from span#num1
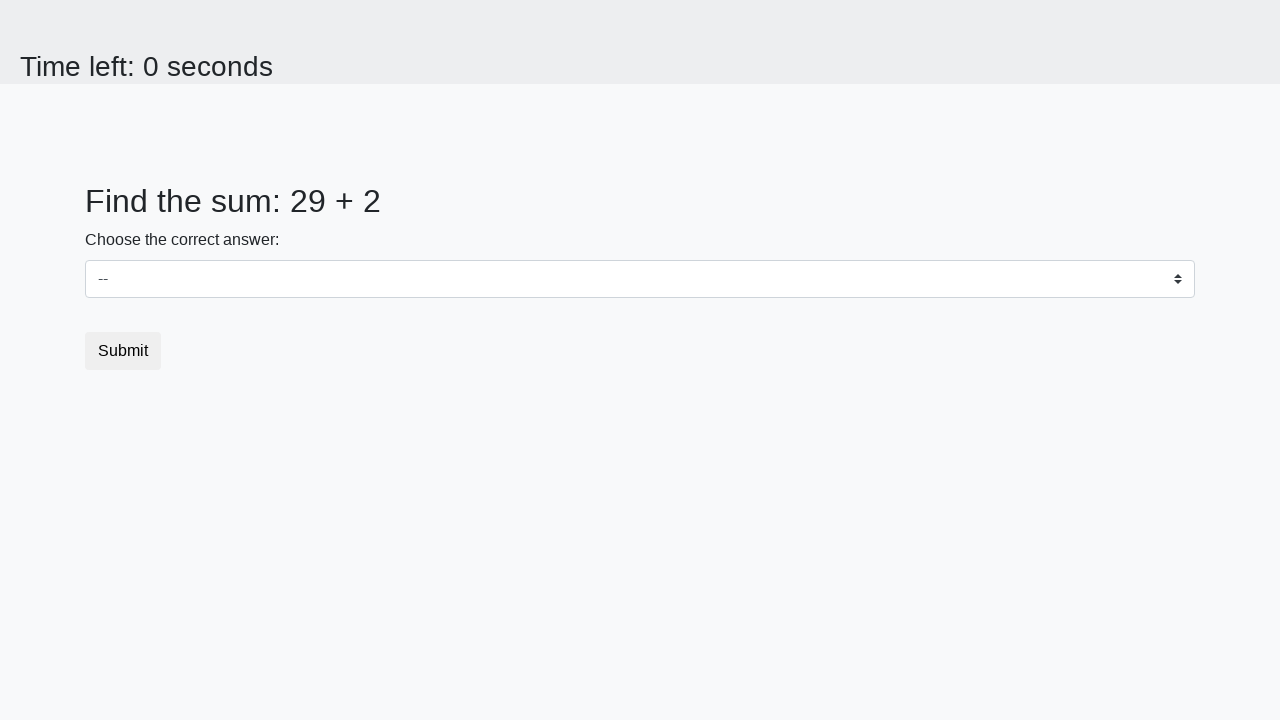

Retrieved second number from span#num2
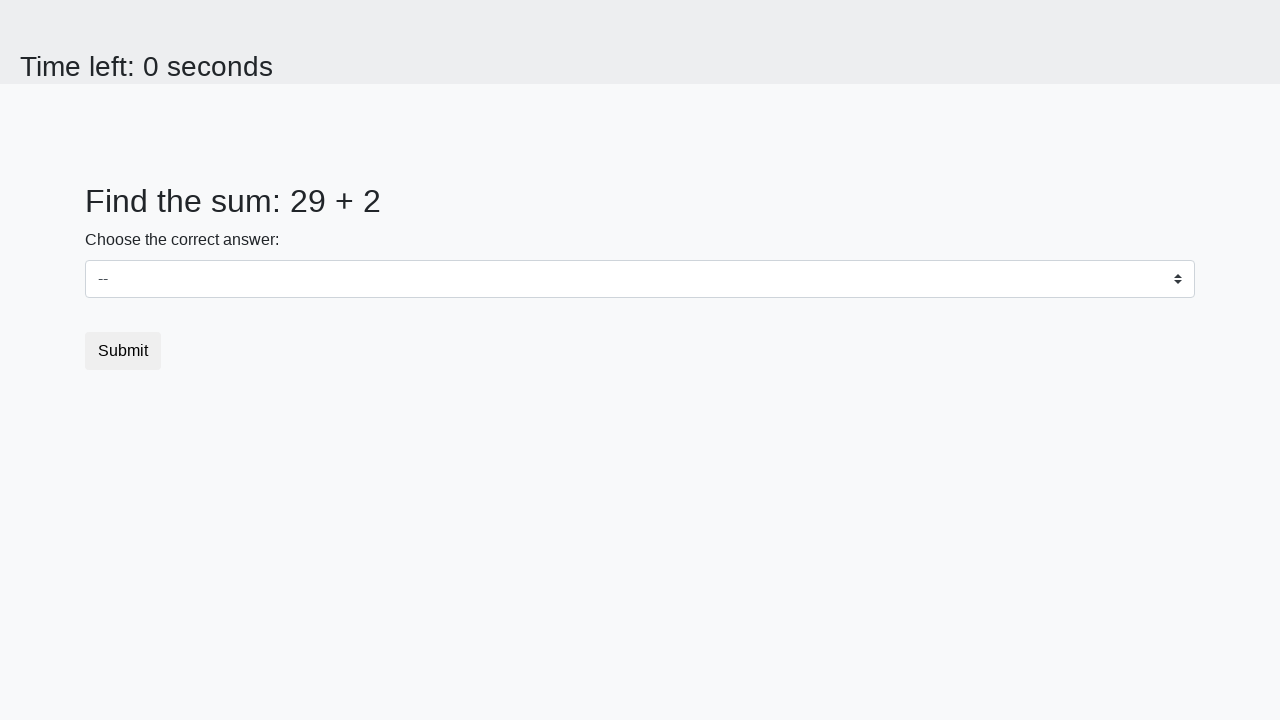

Calculated sum: 29 + 2 = 31
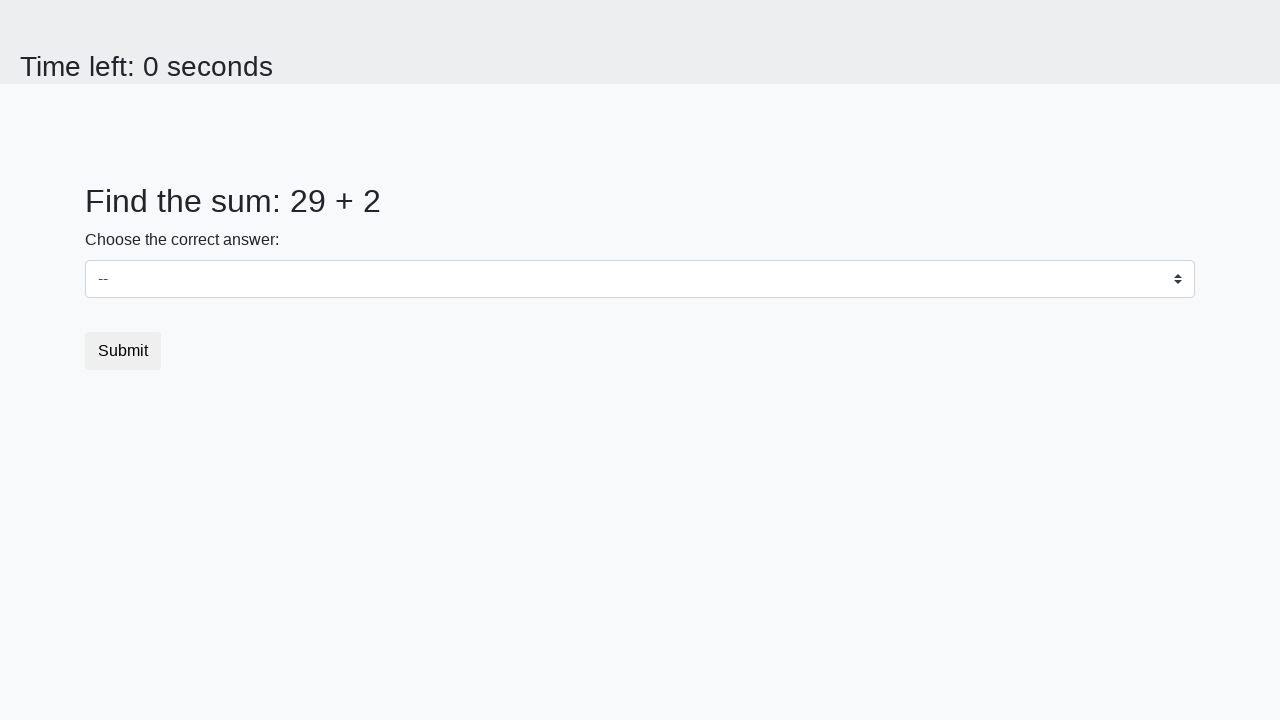

Selected value '31' from dropdown menu on select#dropdown
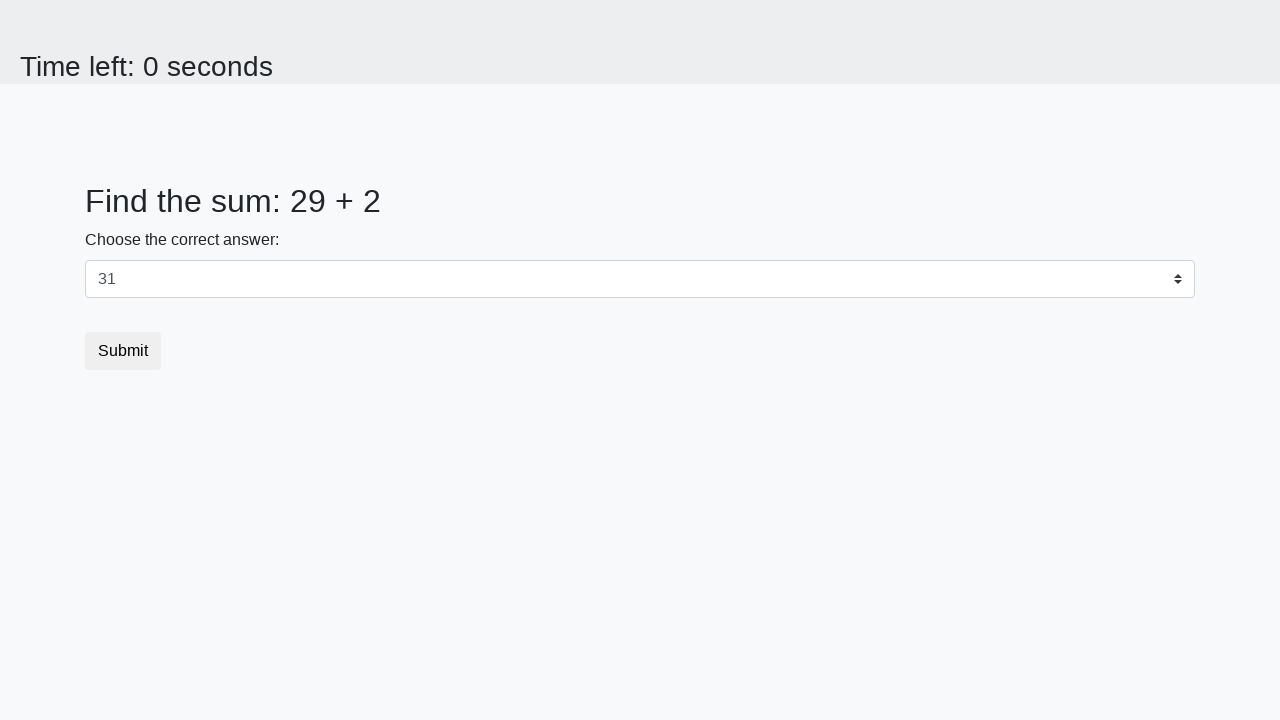

Clicked submit button to submit the form at (123, 351) on button
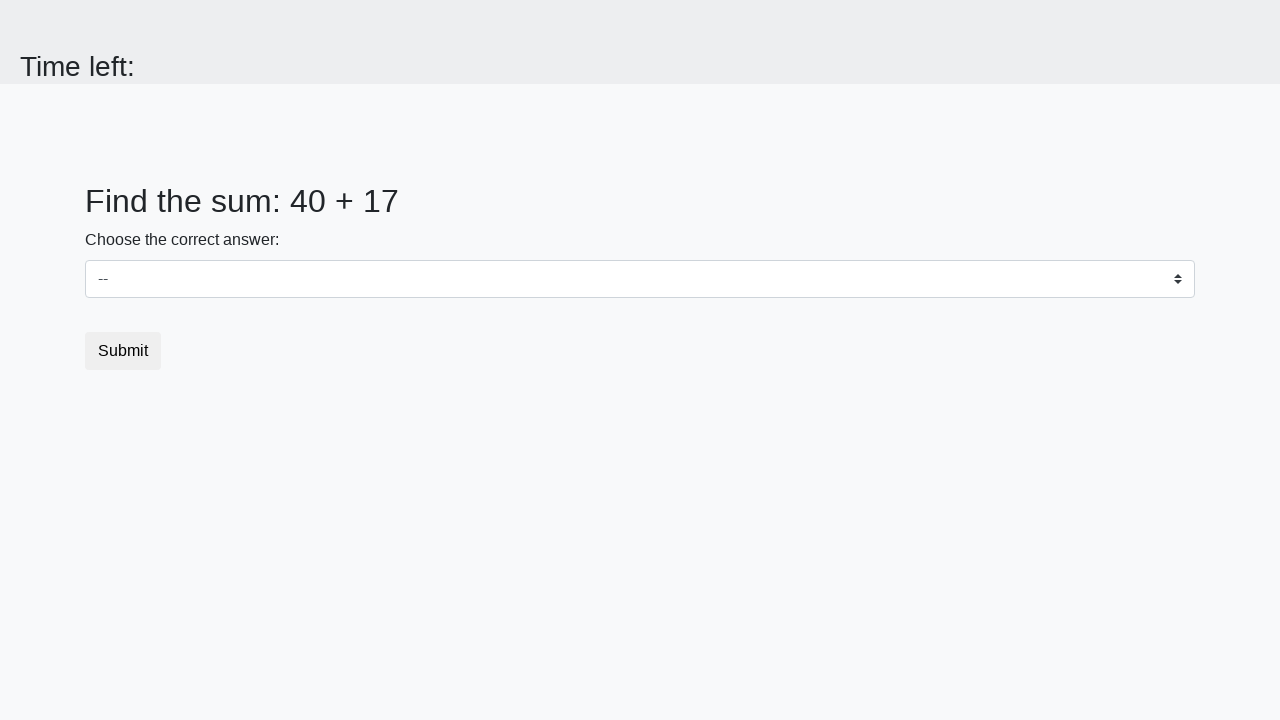

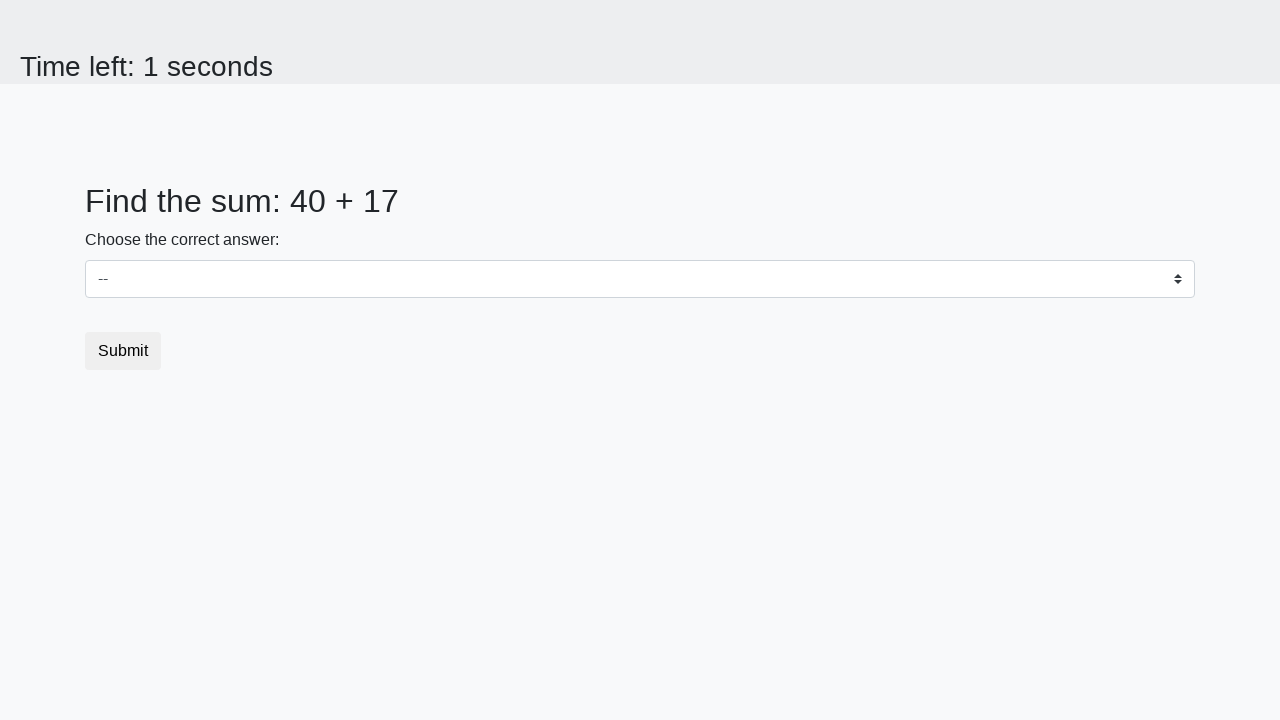